Tests the partnership link on the Labirint club page by clicking it and verifying the navigation leads to the expected partner login URL.

Starting URL: https://www.labirint.ru/club/

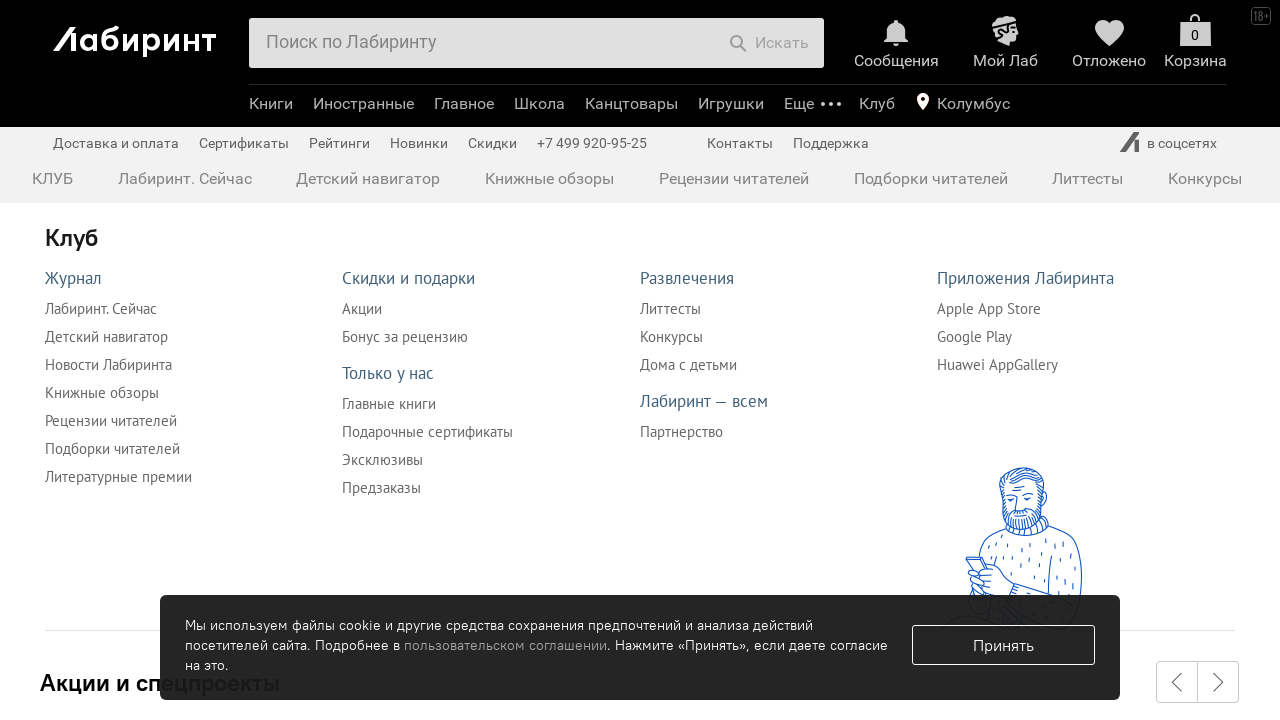

Clicked on the partnership link at (681, 432) on xpath=//a[@href="/partner/"]
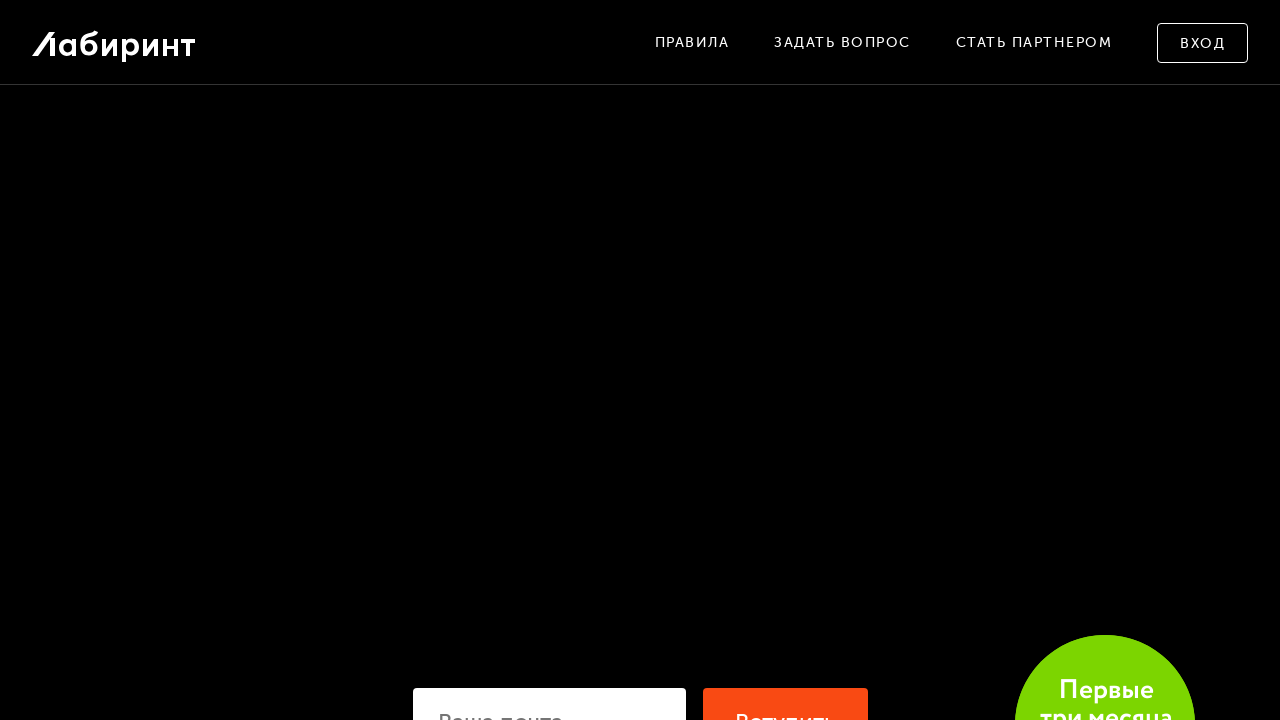

Navigation to partner login URL completed and URL verified
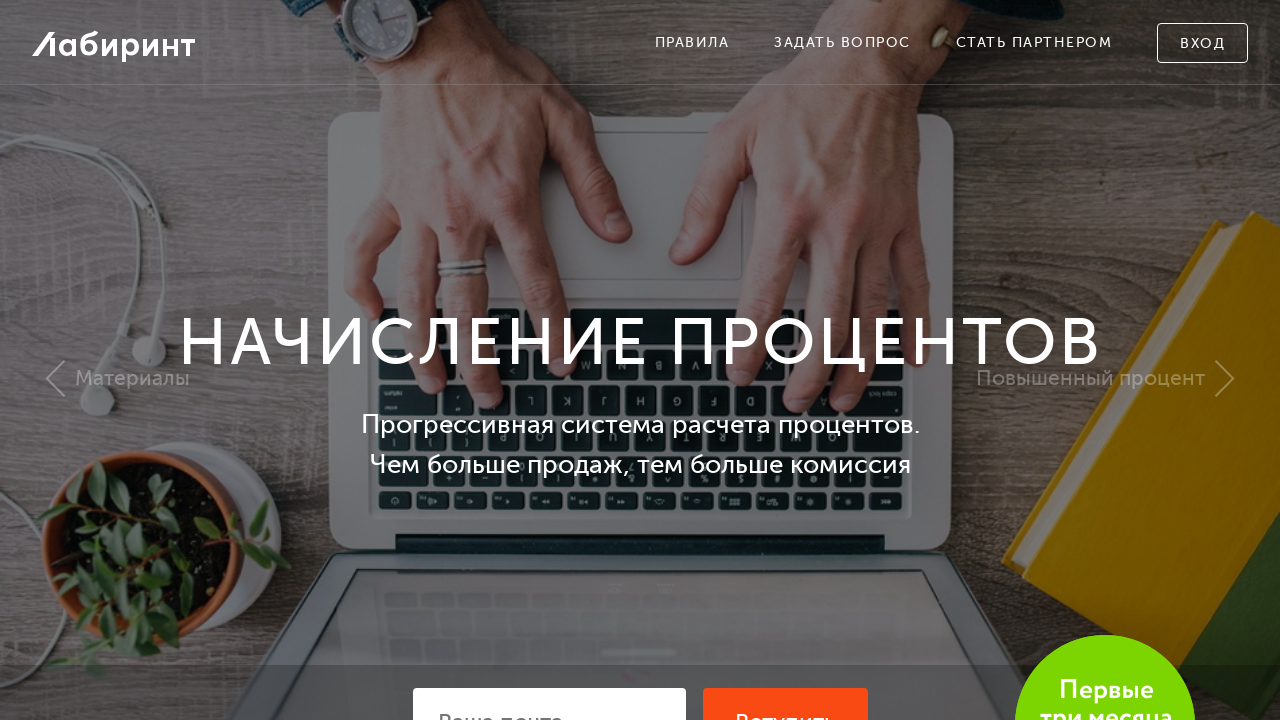

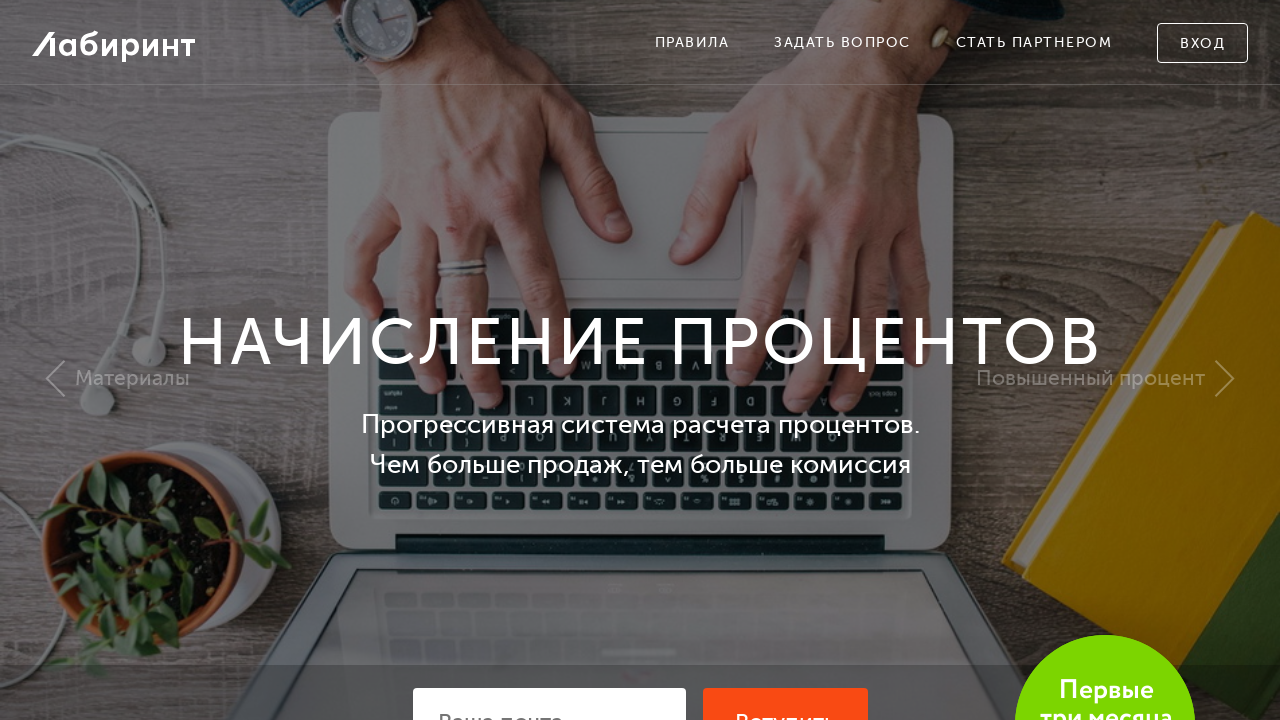